Tests navigation to Web form page by clicking the link and verifying the URL contains 'web-form'

Starting URL: https://bonigarcia.dev/selenium-webdriver-java/

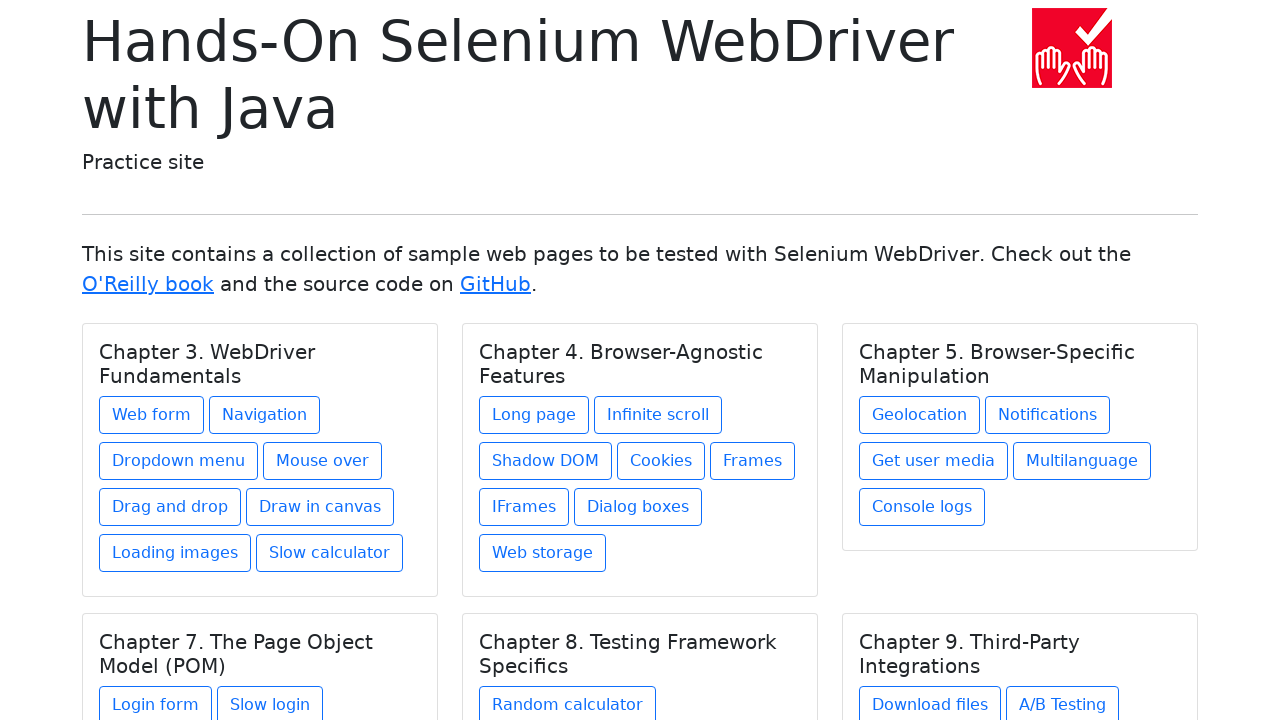

Navigated to starting URL
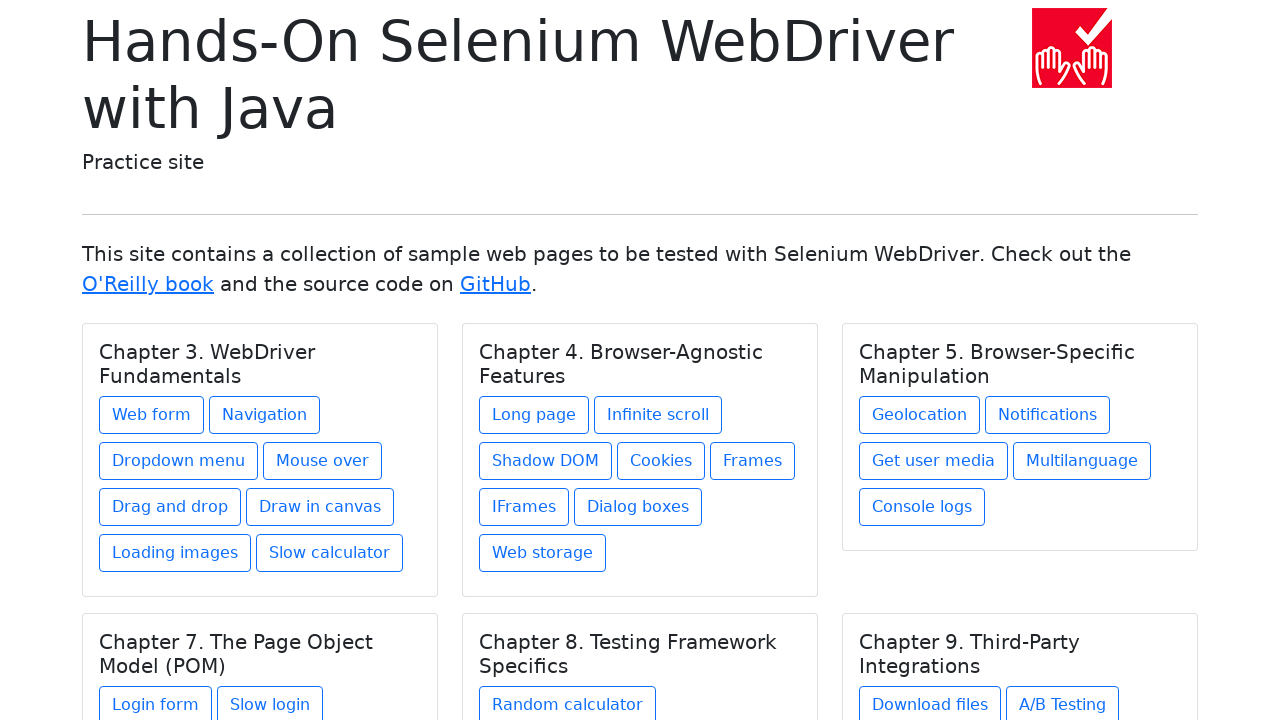

Clicked on Web form link at (152, 415) on xpath=//a[text()='Web form']
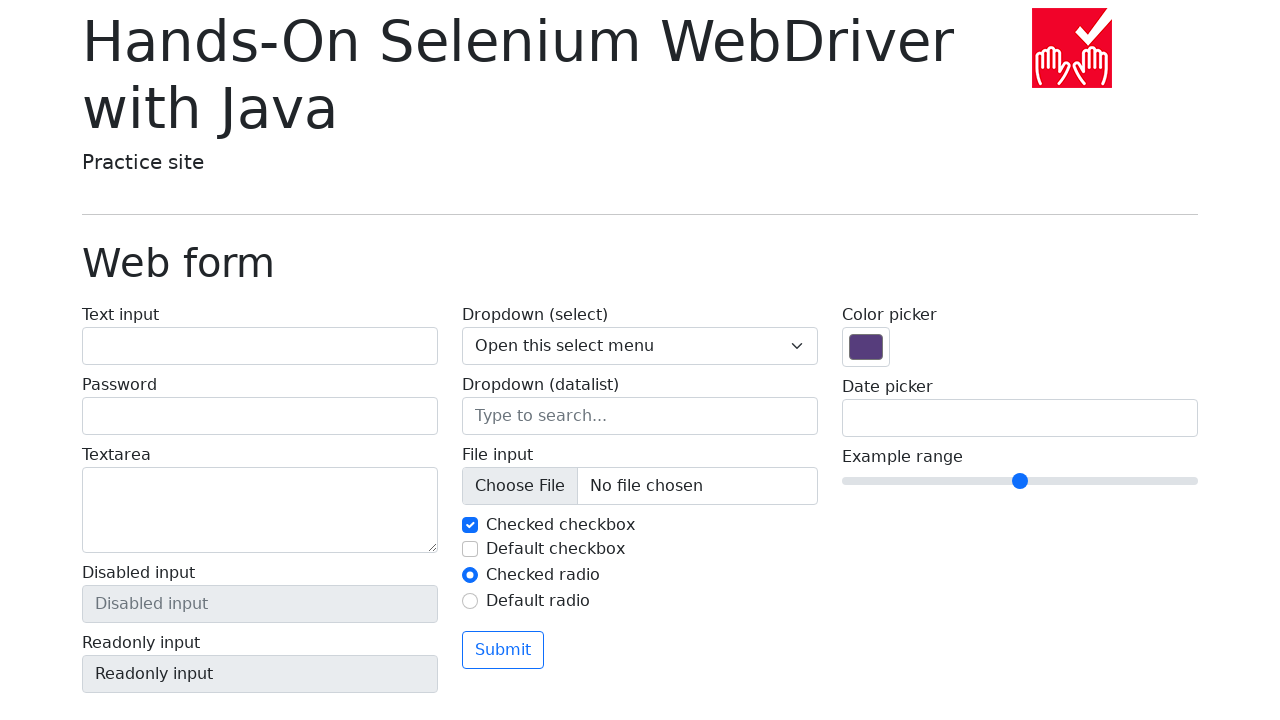

Verified URL contains 'web-form'
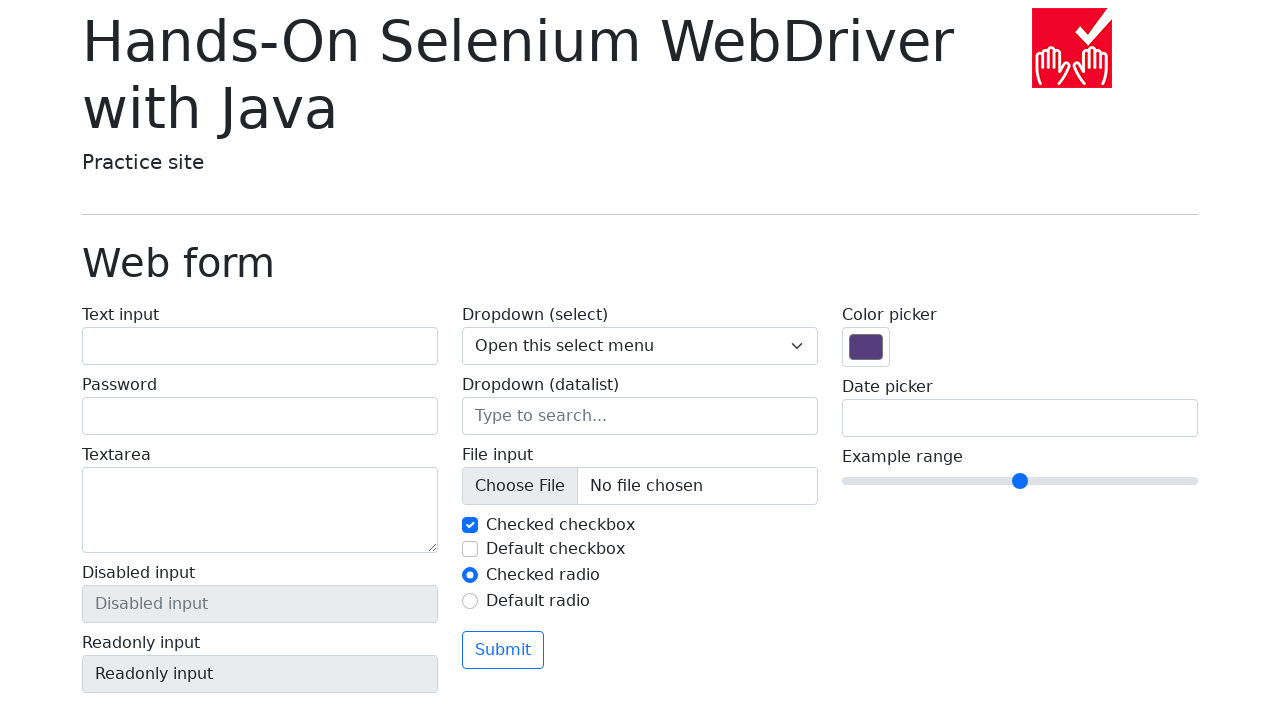

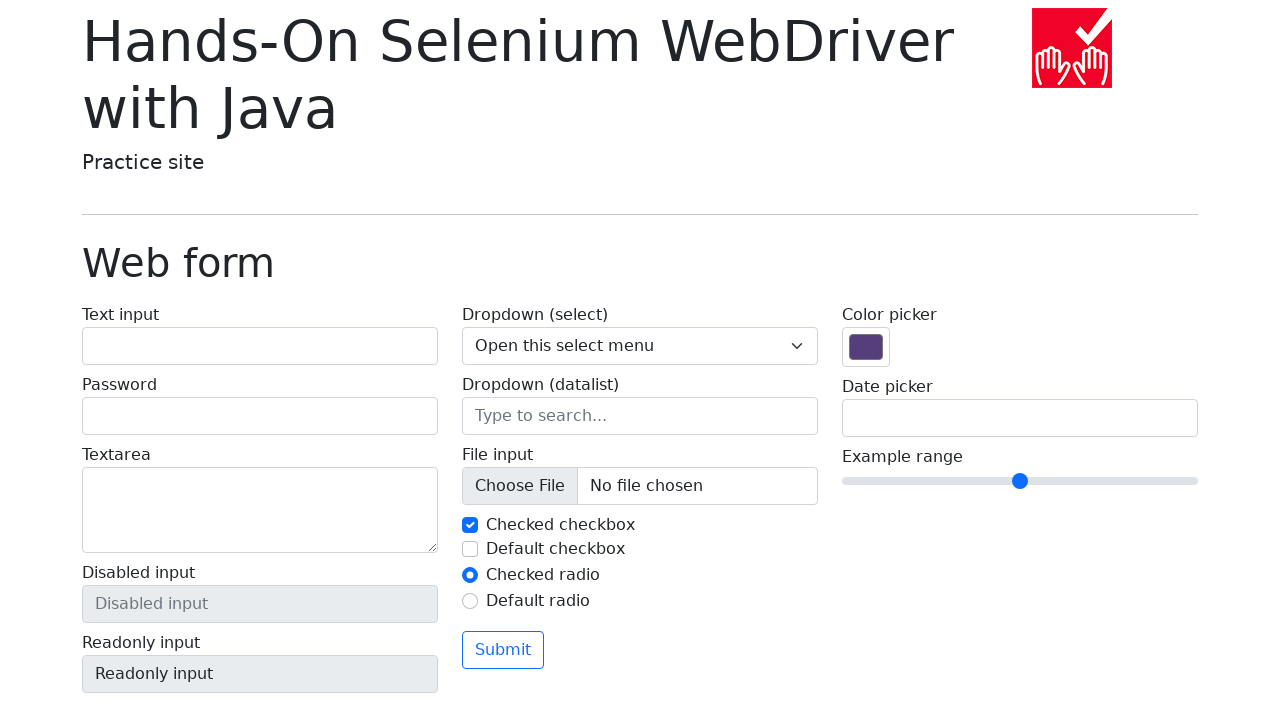